Navigates to OpenCart demo site and verifies that the search element is present on the page by checking if it exists

Starting URL: https://naveenautomationlabs.com/opencart/

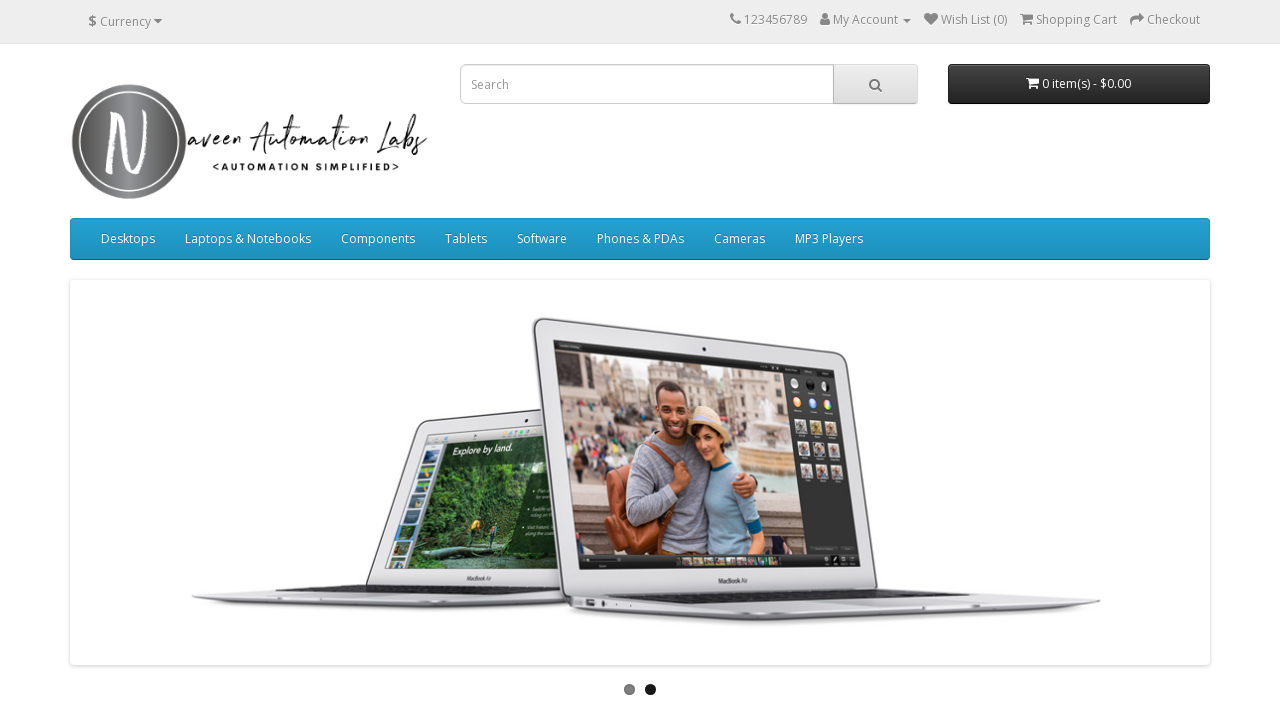

Located all search input elements on the page
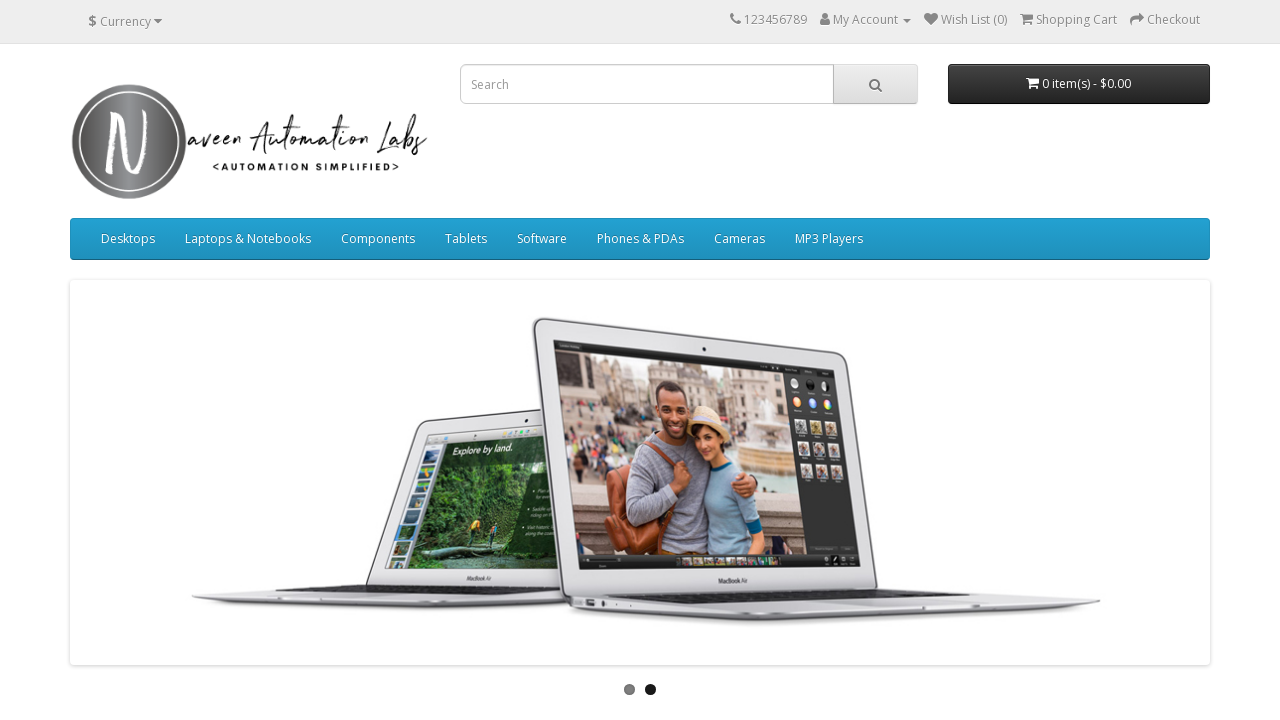

Verified that exactly one search element exists
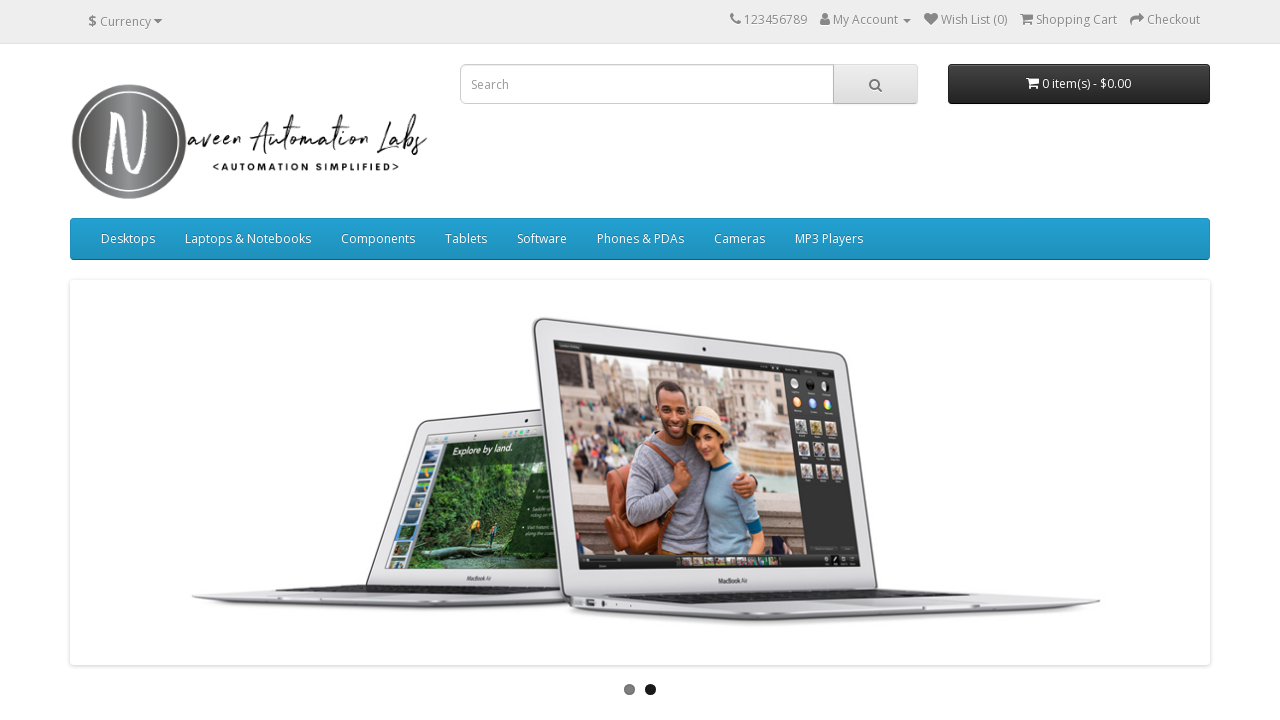

Confirmed that search element is visible on the page
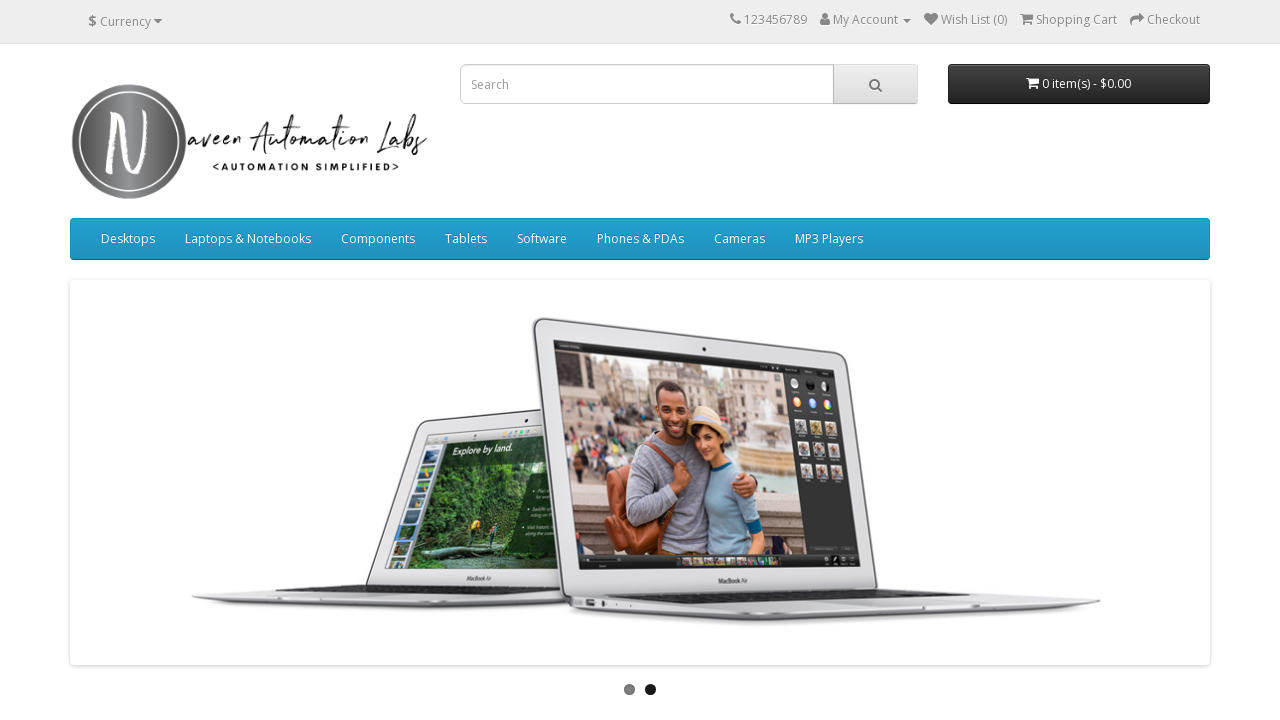

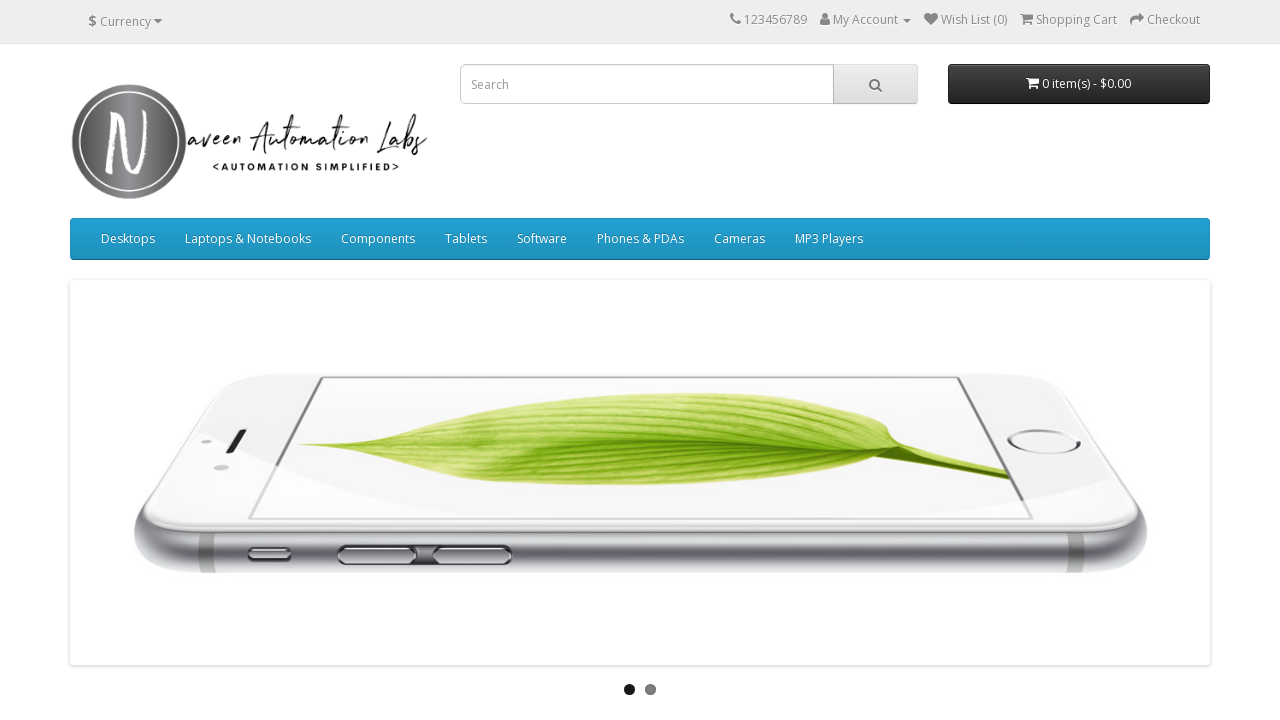